Tests a car rental form submission by filling in customer details, selecting car type and payment options, and confirming the booking

Starting URL: https://webapps.tekstac.com/RentaCar/

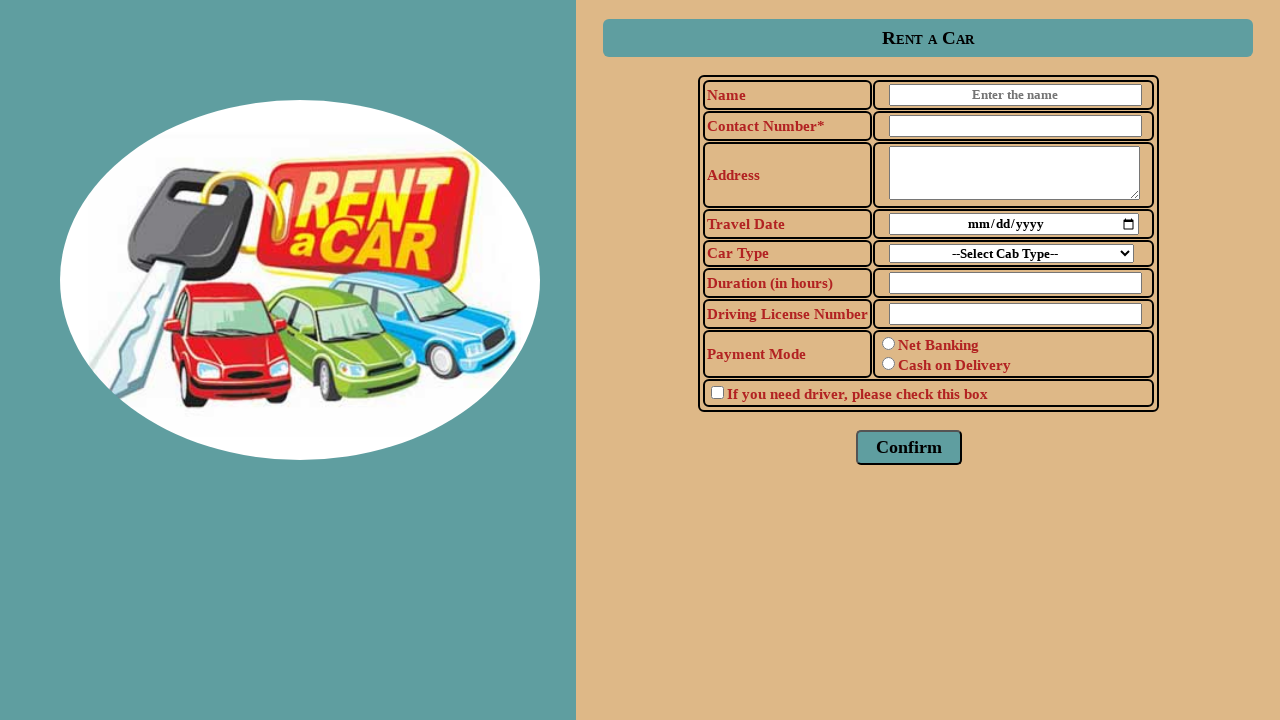

Filled name field with 'Peter' on //input[contains(@id,'name')]
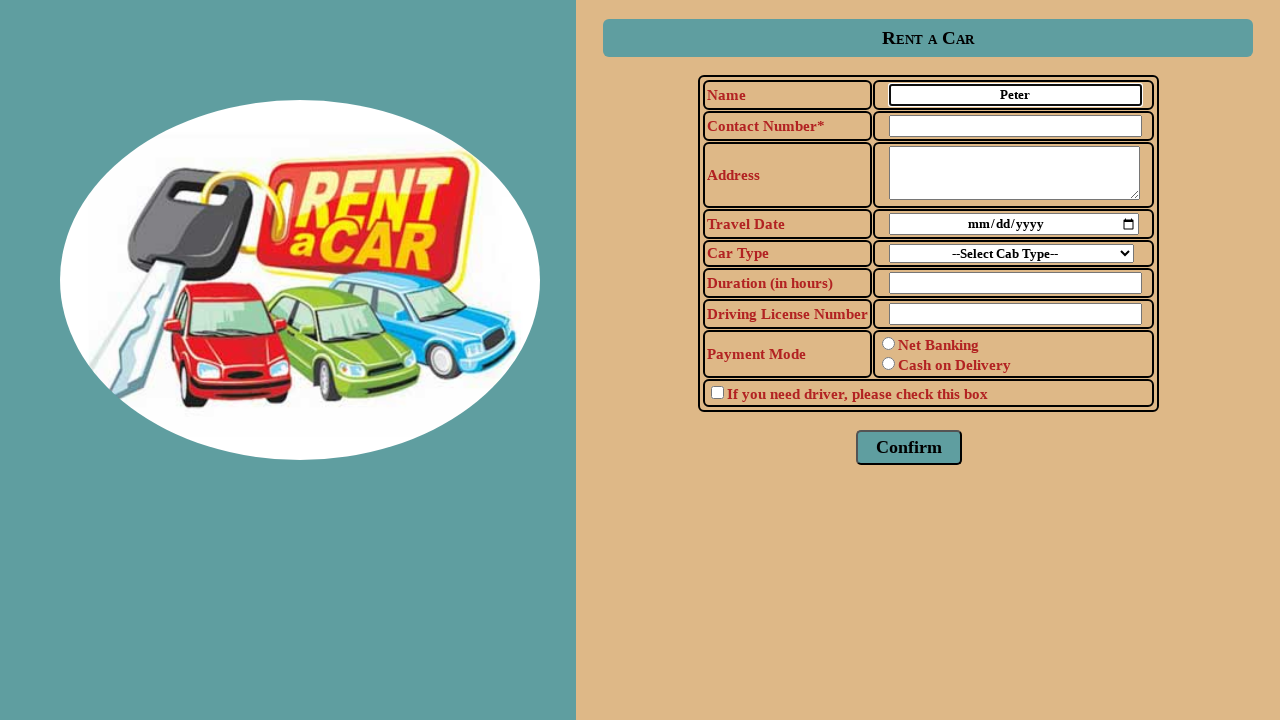

Filled contact number field with '9876543234' on //input[@type='tel' and @id='number']
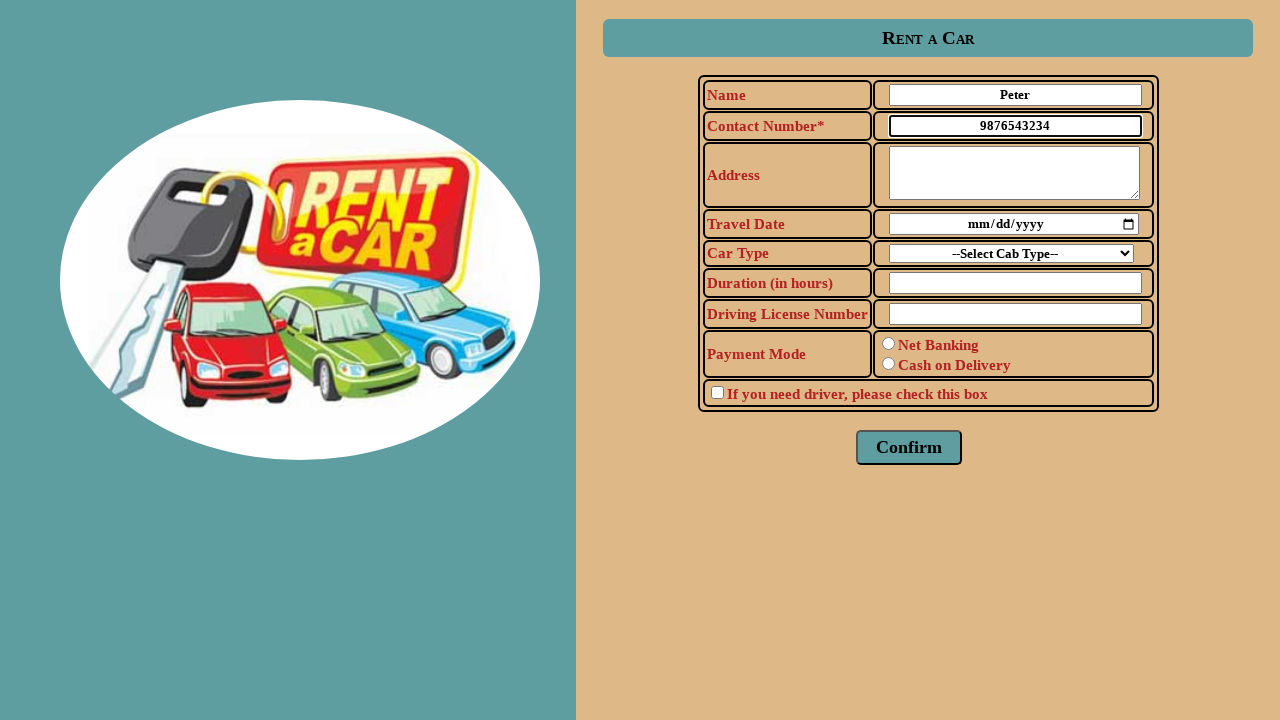

Filled address field with 'Texas' on //textarea[1]
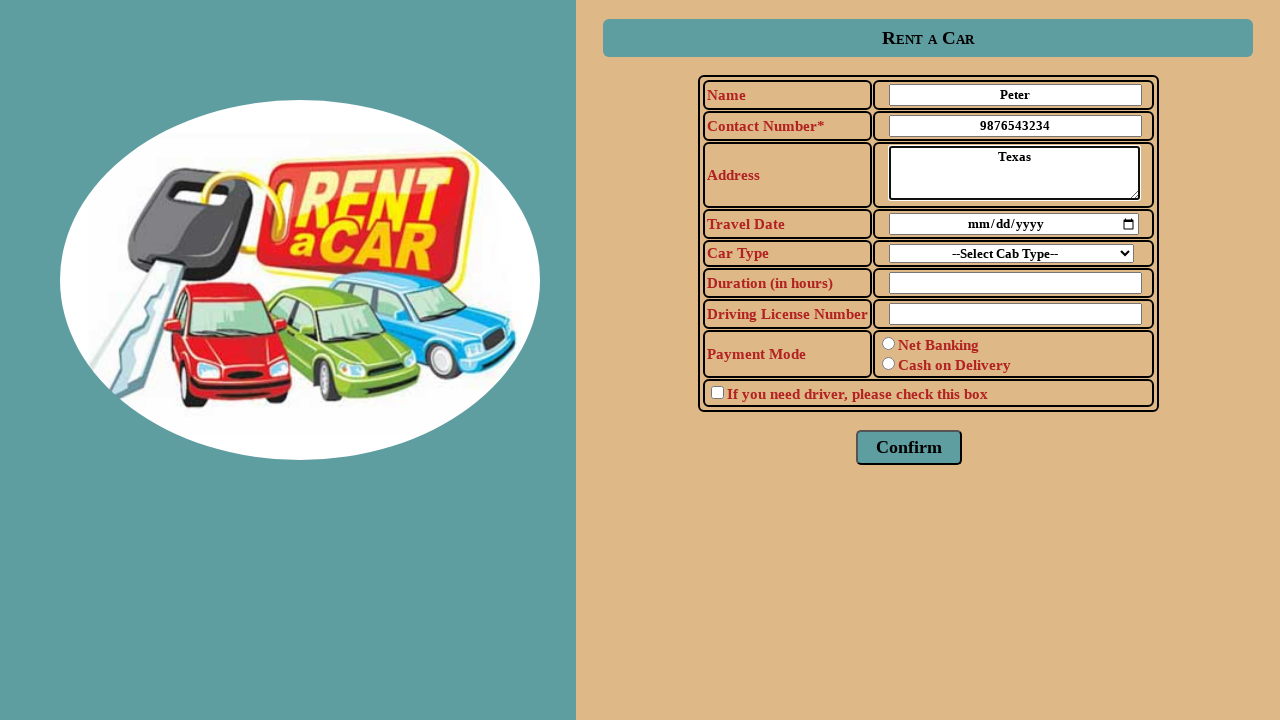

Filled travel date field with '2024-02-02' on //input[@type='date' or @id='traveldate']
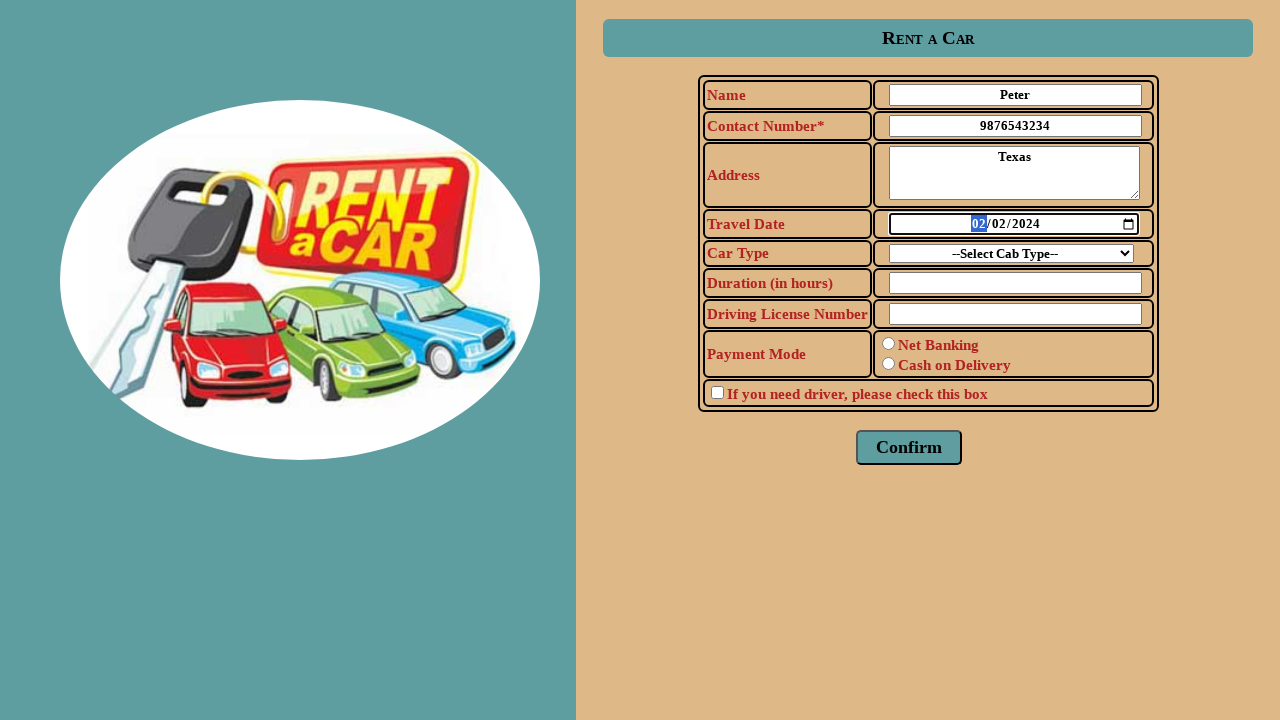

Selected 'SUV' from car type dropdown on //td[text()='Car Type']/following-sibling::td/child::select
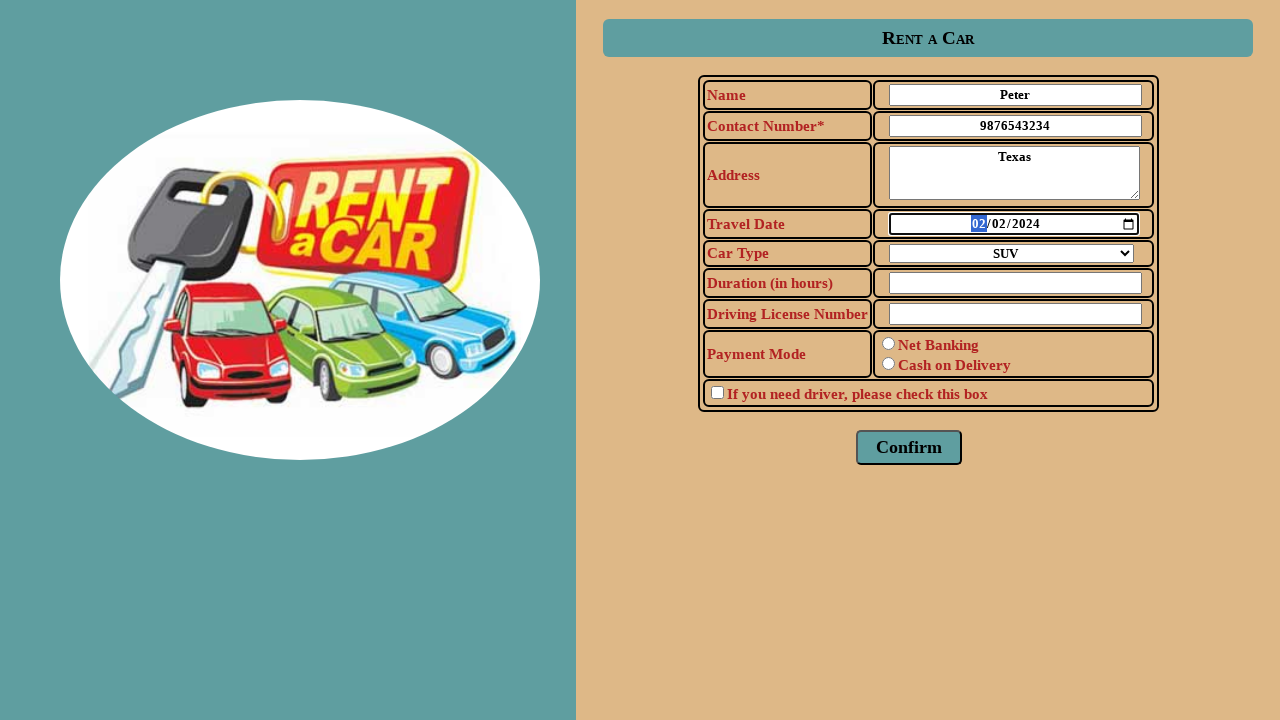

Filled duration field with '5' days on //input[starts-with(@id,'duration')]
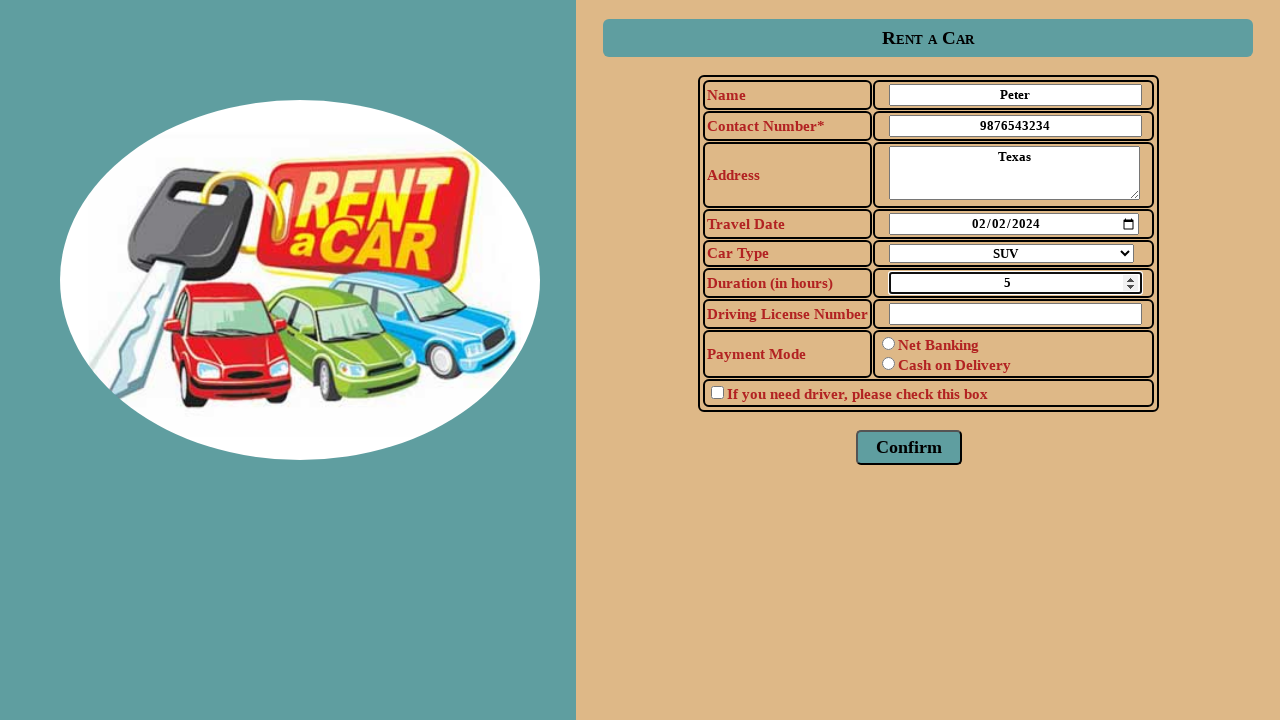

Filled license number field with '3224' on //td[text()='Payment Mode']/preceding::input[@id='license']
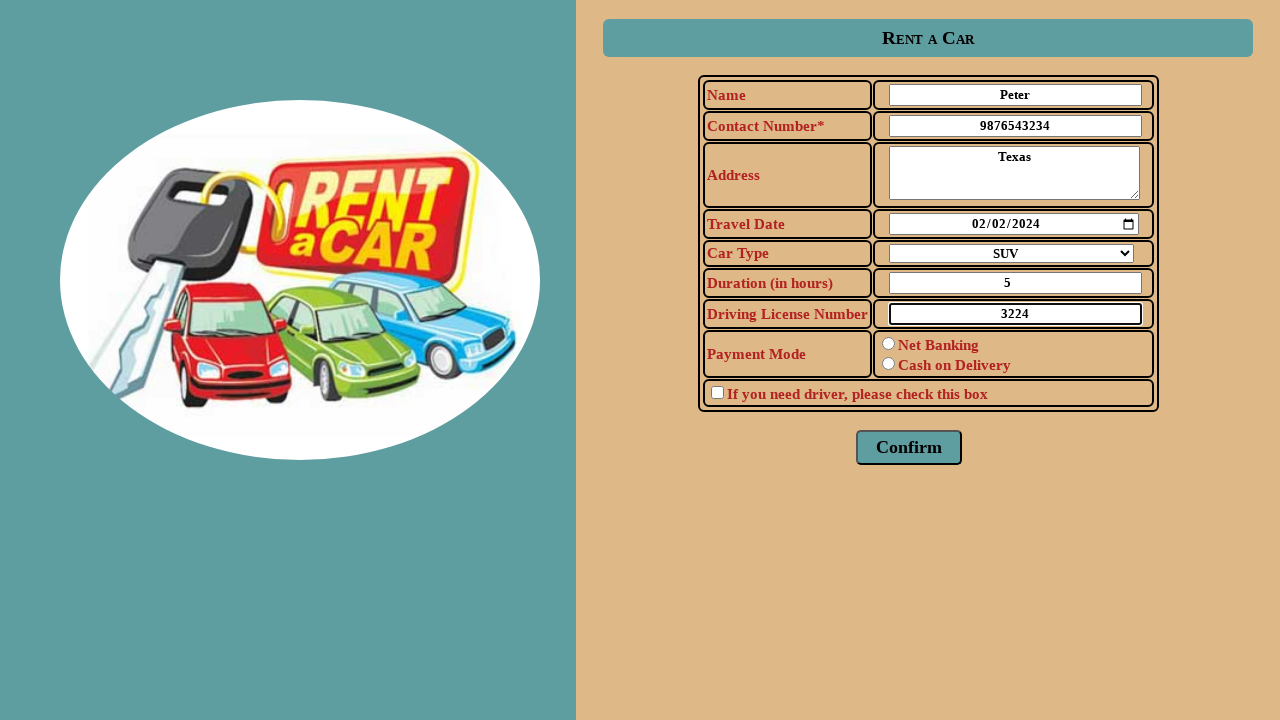

Selected 'Net Banking' as payment mode at (888, 344) on xpath=//td[text()='Payment Mode']/following::input[@value='Net Banking']
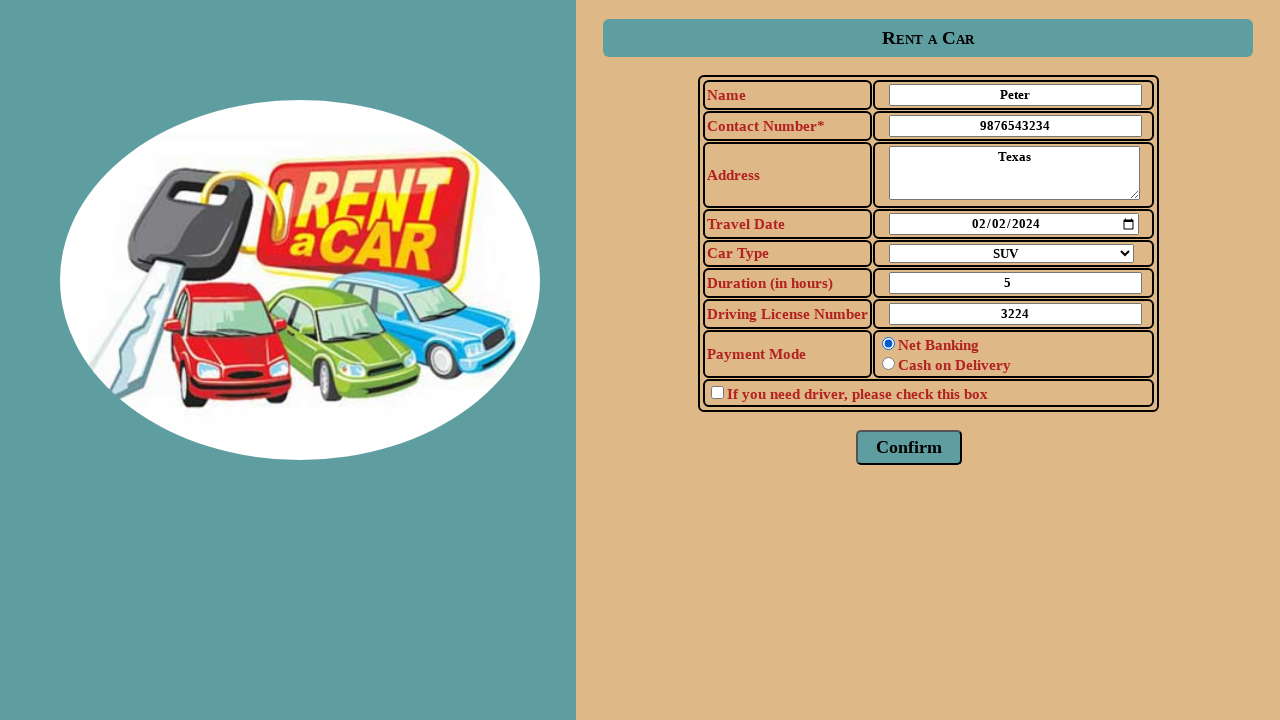

Clicked confirm button to submit booking at (909, 448) on xpath=//button[text()='Confirm']
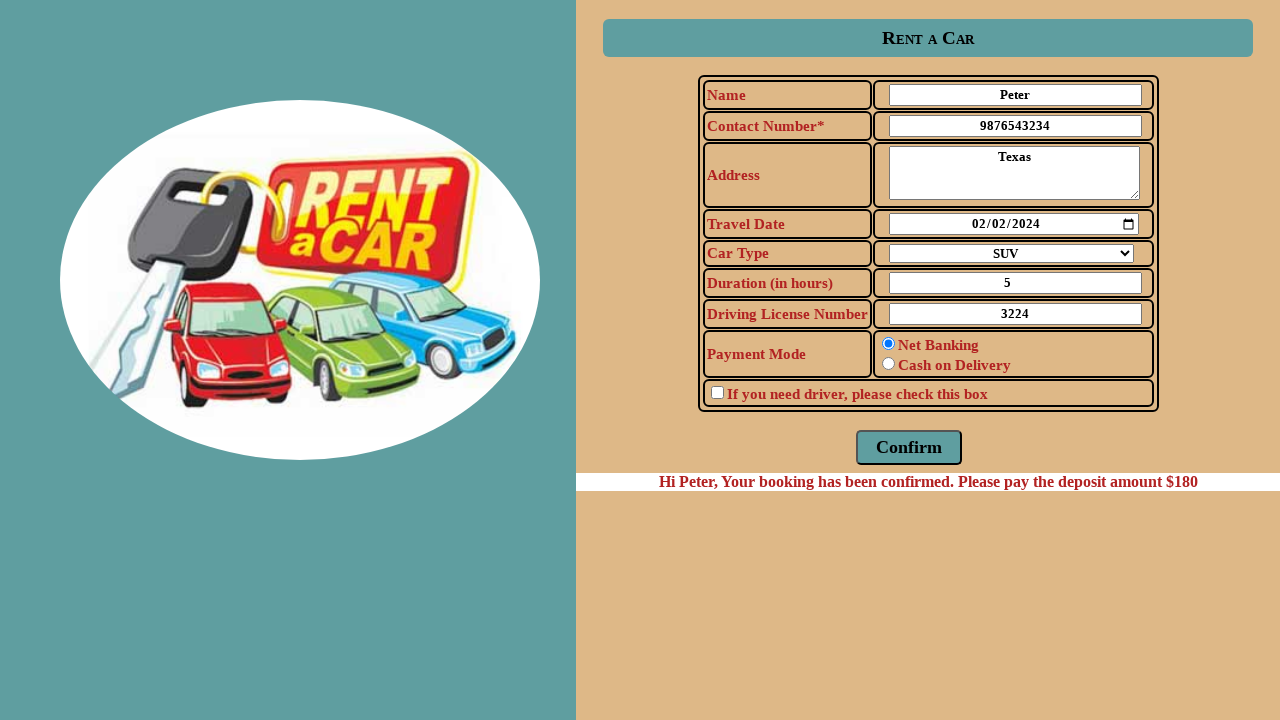

Booking result message appeared
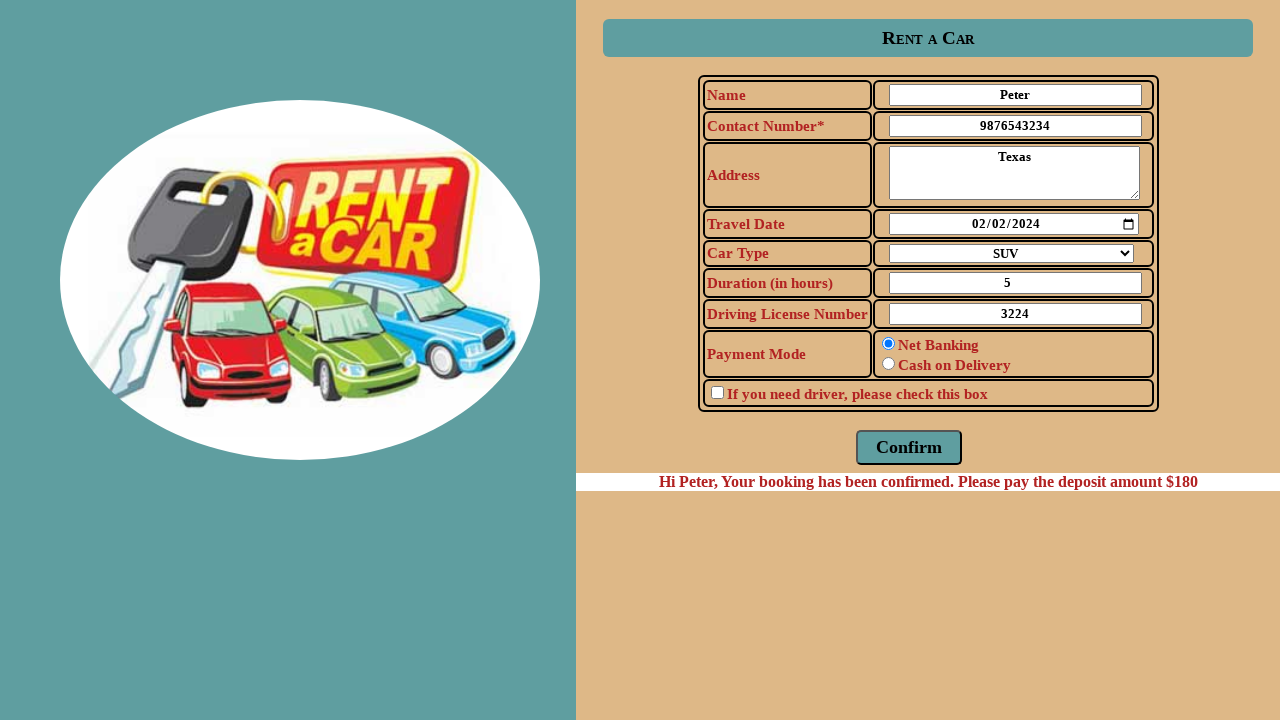

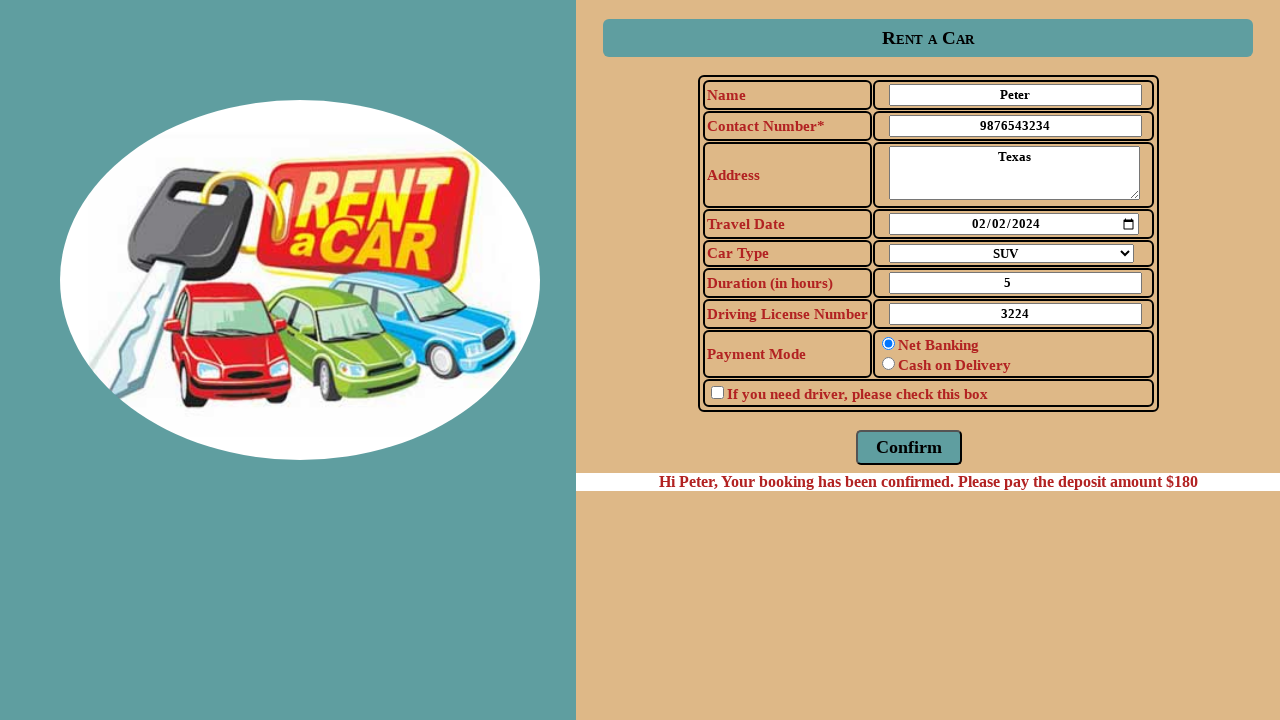